Tests the TodoMVC app by adding a todo item and marking it as completed using the checkbox.

Starting URL: https://demo.playwright.dev/todomvc/

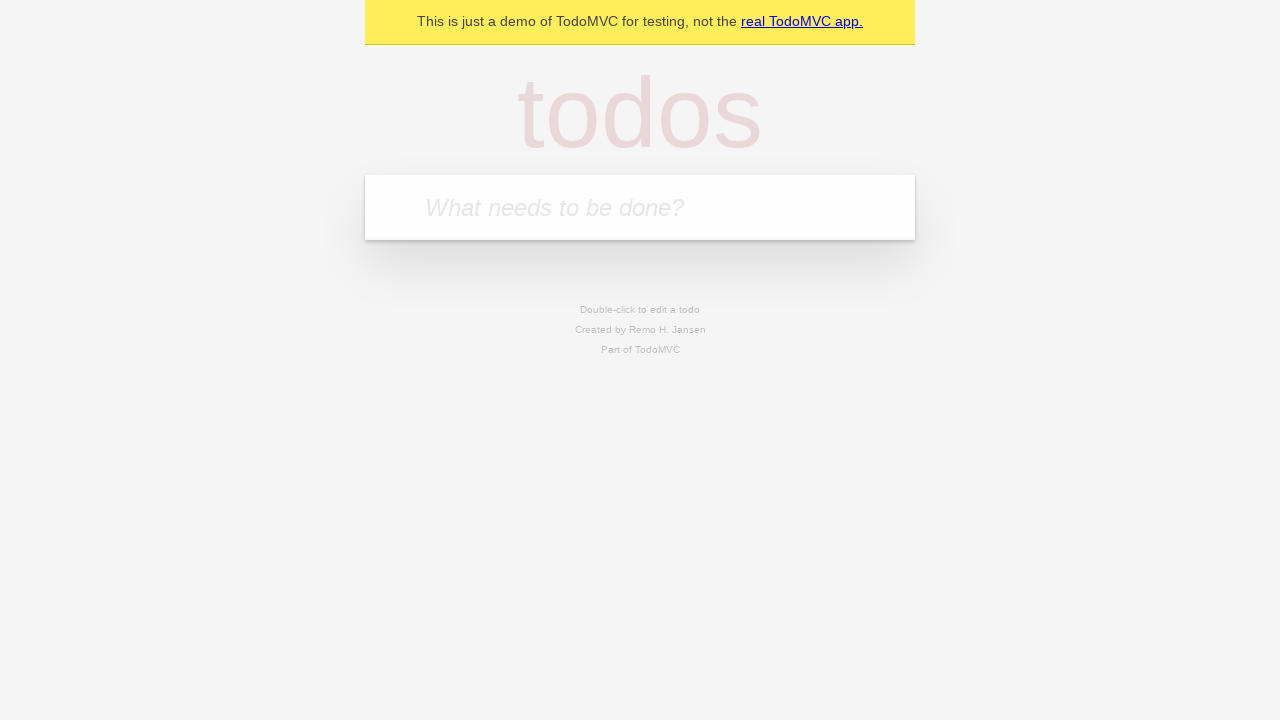

Filled todo input field with 'John Doe' on [placeholder='What needs to be done?']
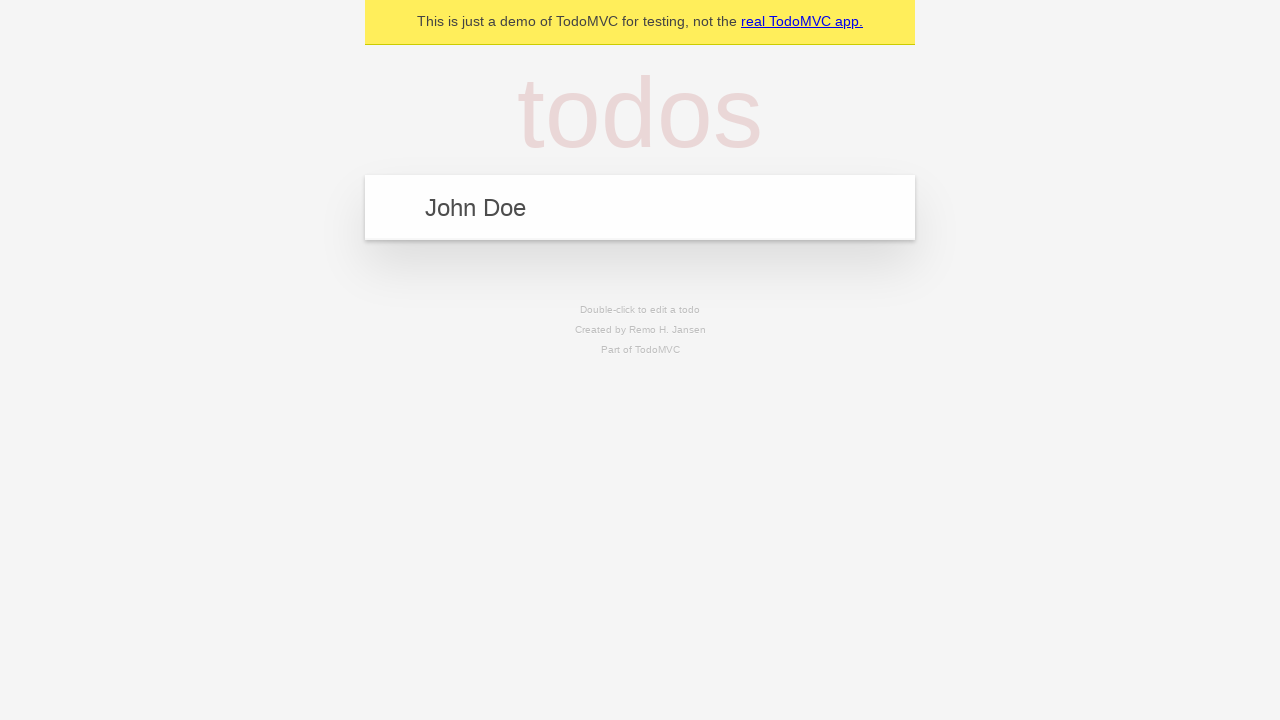

Pressed Enter to add the todo item on [placeholder='What needs to be done?']
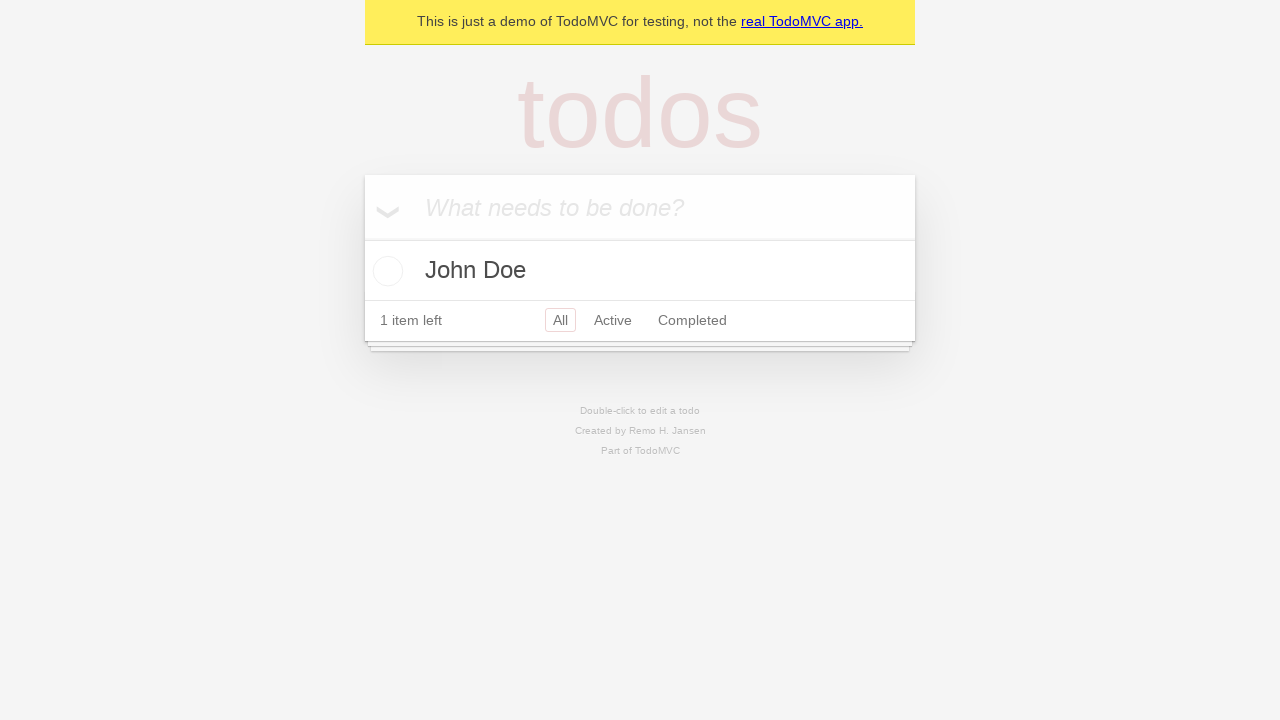

Checked the checkbox to mark todo as completed at (385, 271) on .toggle
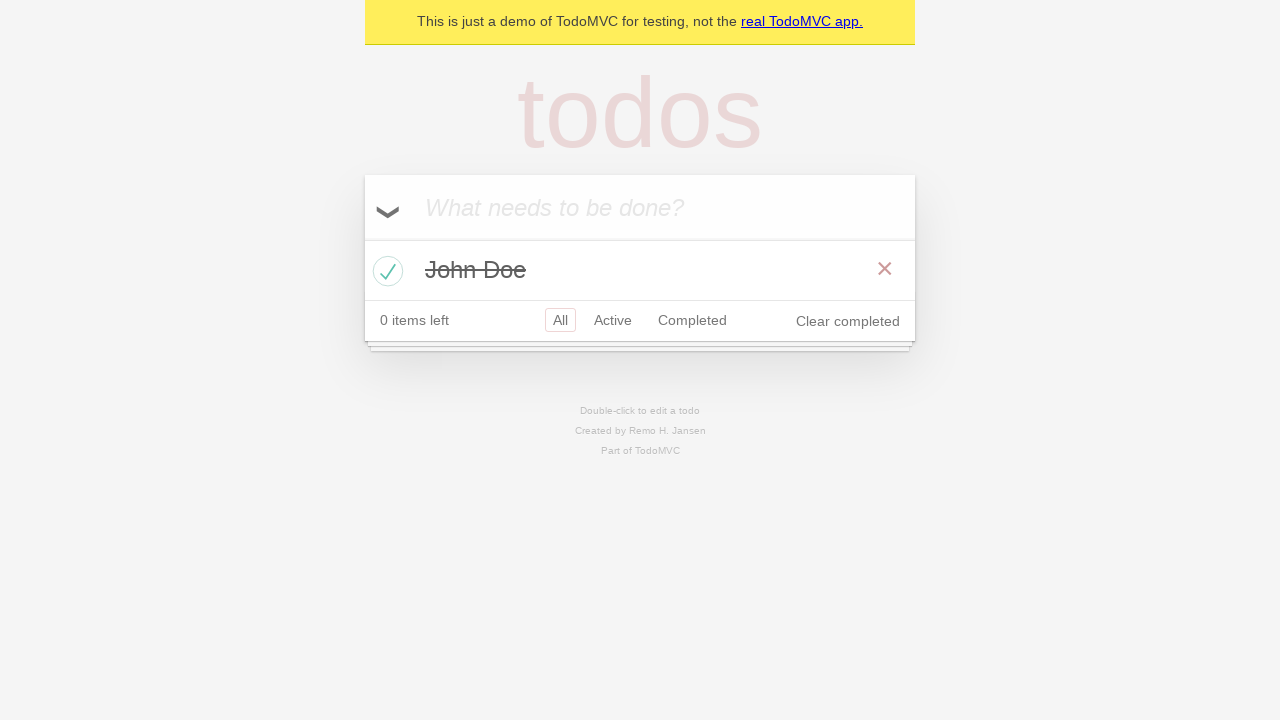

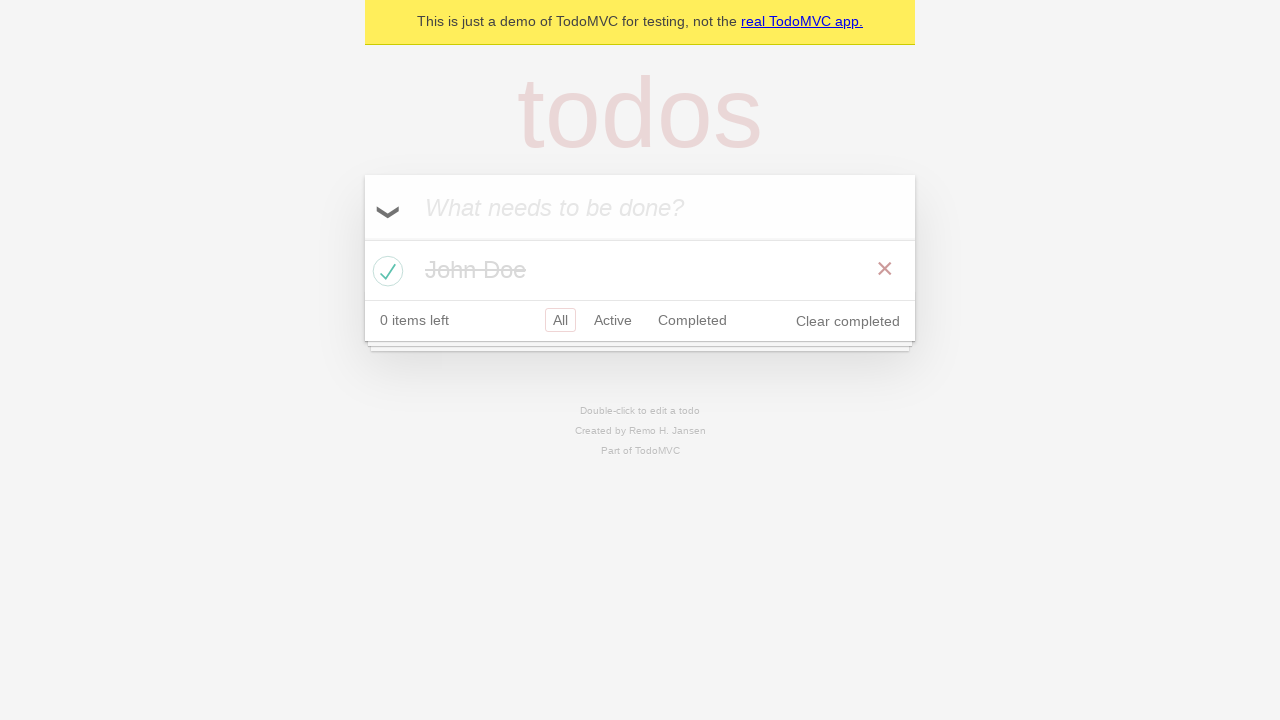